Clicks the Left button on the buttons test page

Starting URL: https://formy-project.herokuapp.com/buttons

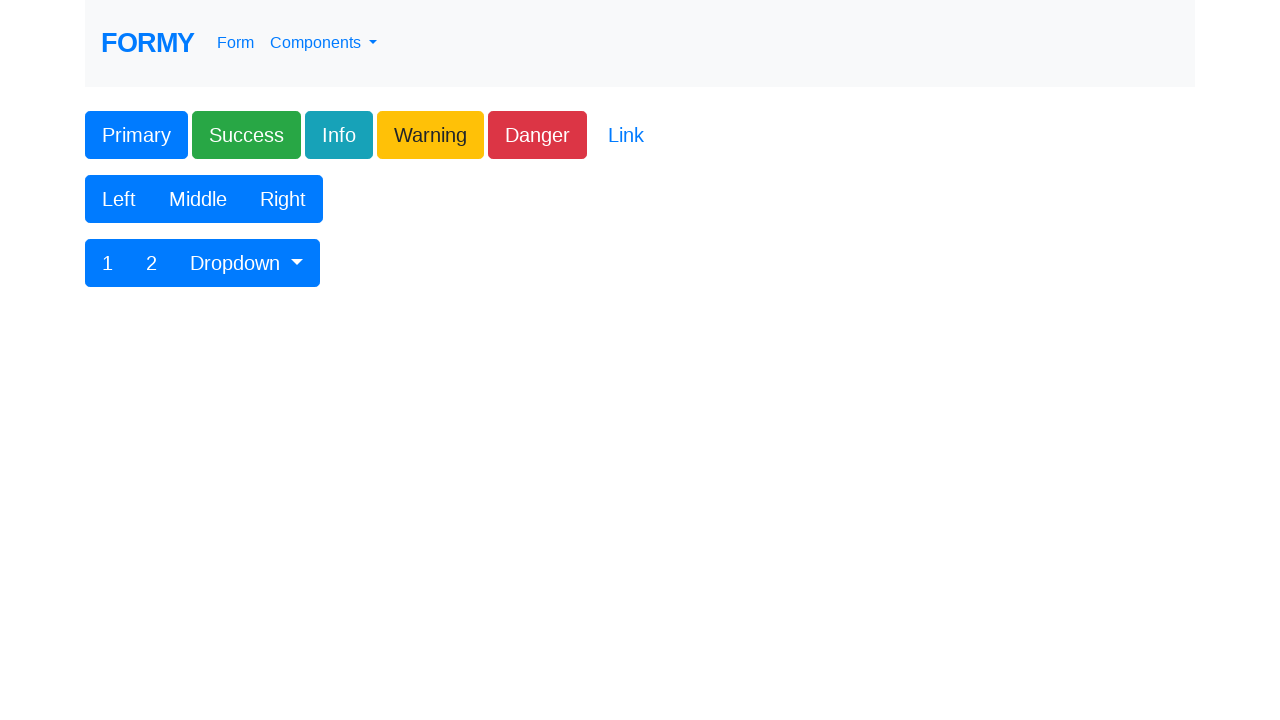

Clicked the Left button on the buttons test page at (119, 199) on xpath=//button[contains(text(),'Left')]
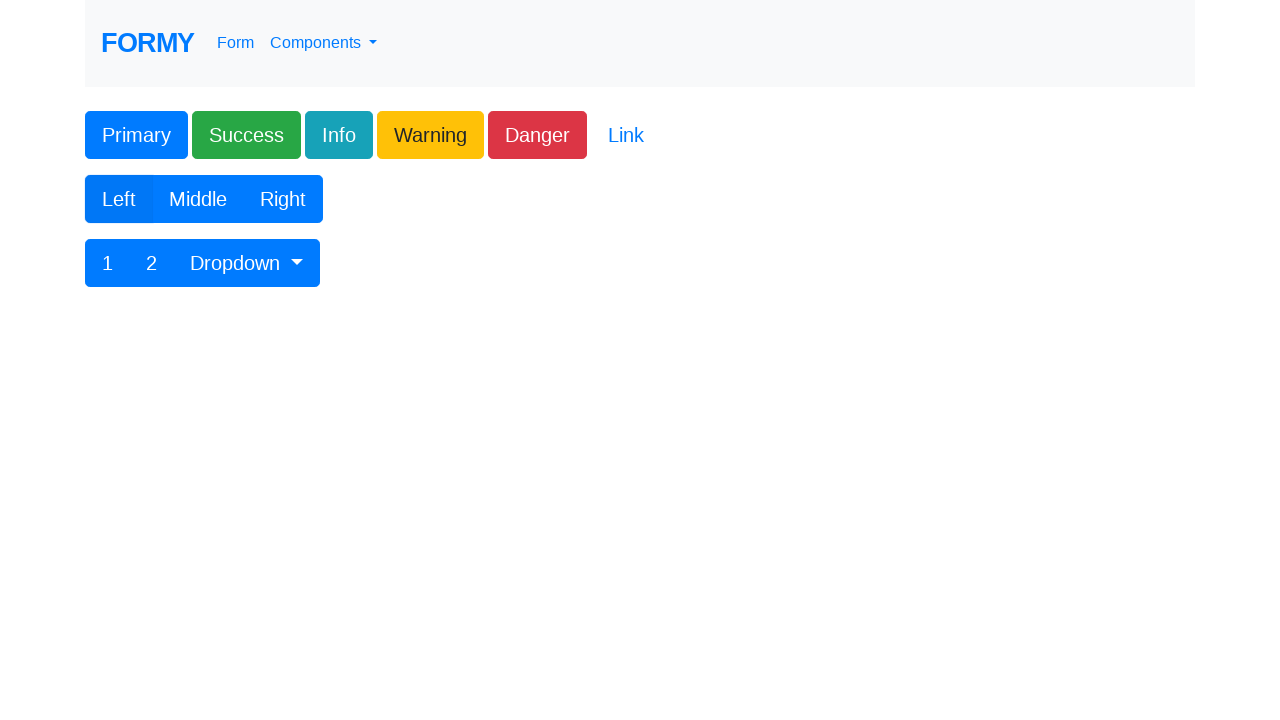

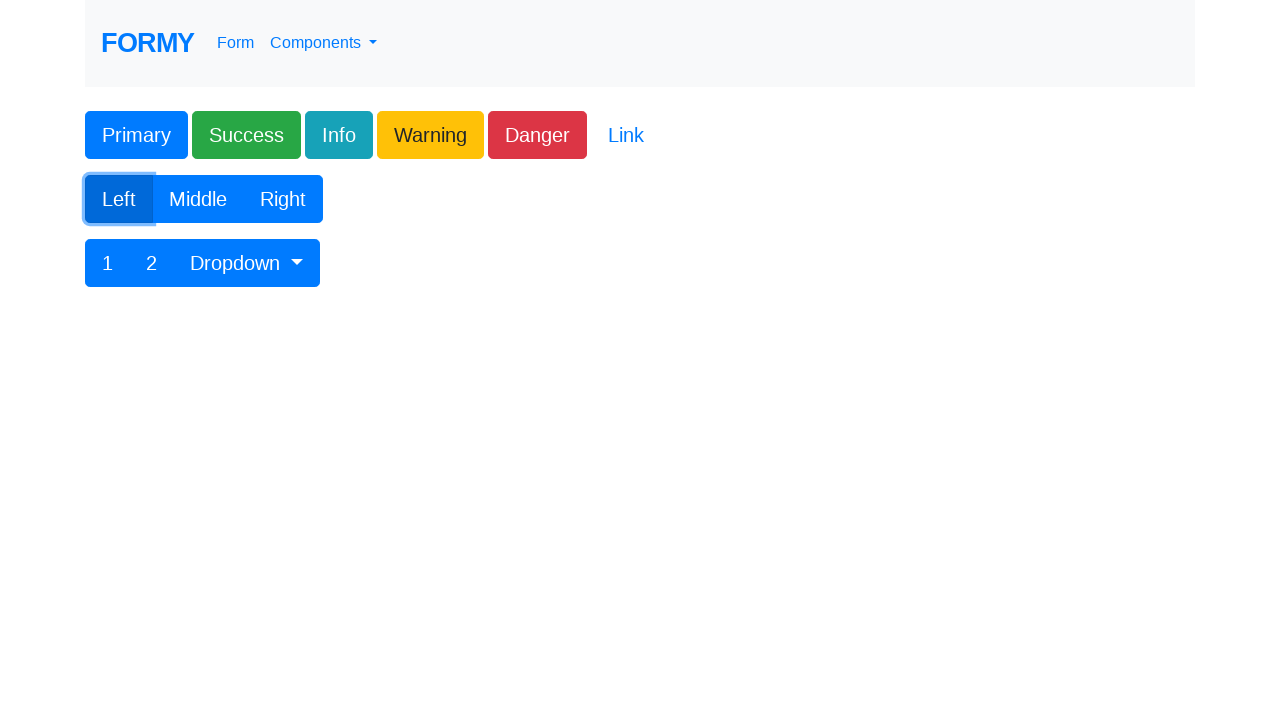